Tests that clicking the login button without entering any credentials displays a username required error message

Starting URL: https://www.saucedemo.com/

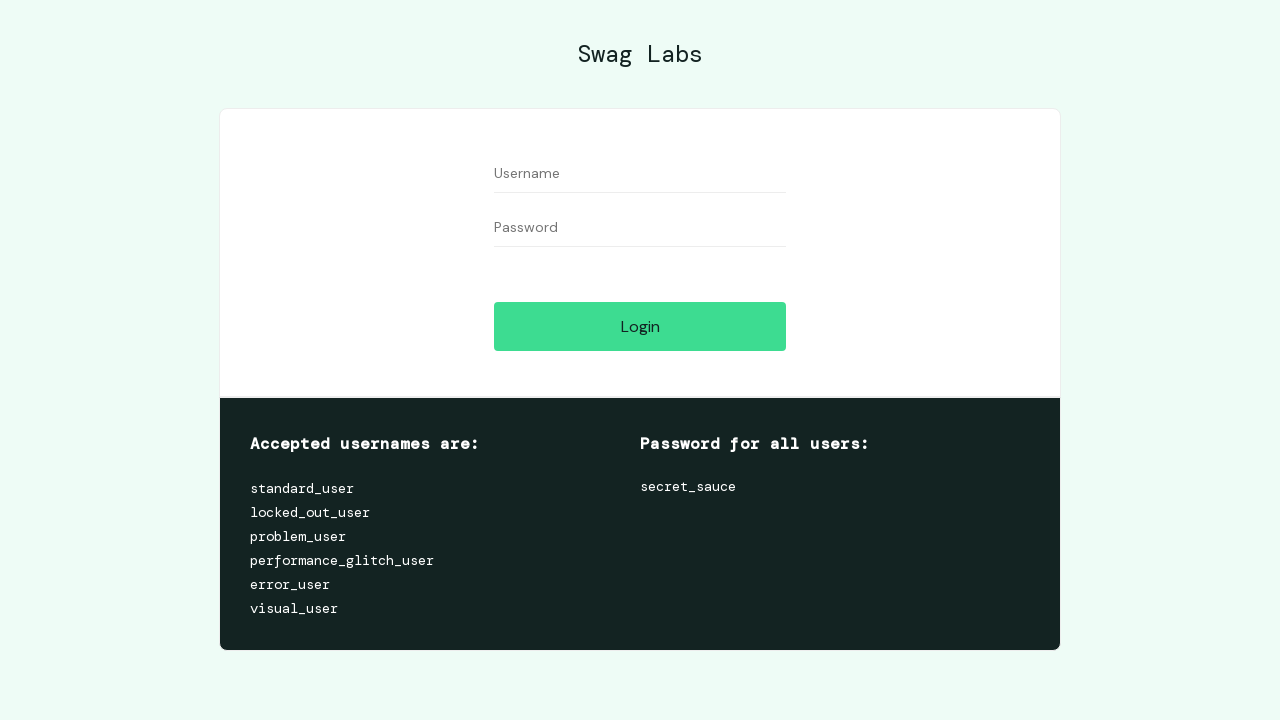

Navigated to Sauce Demo login page
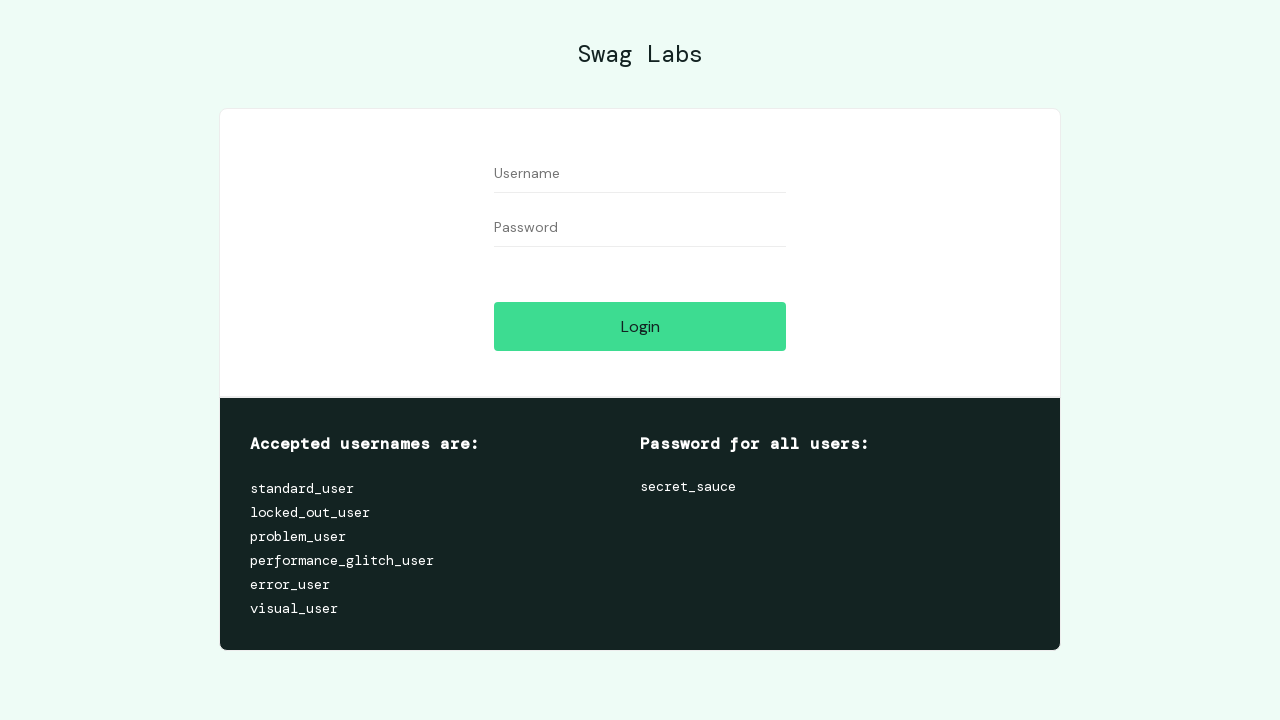

Clicked login button without entering username or password at (640, 326) on #login-button
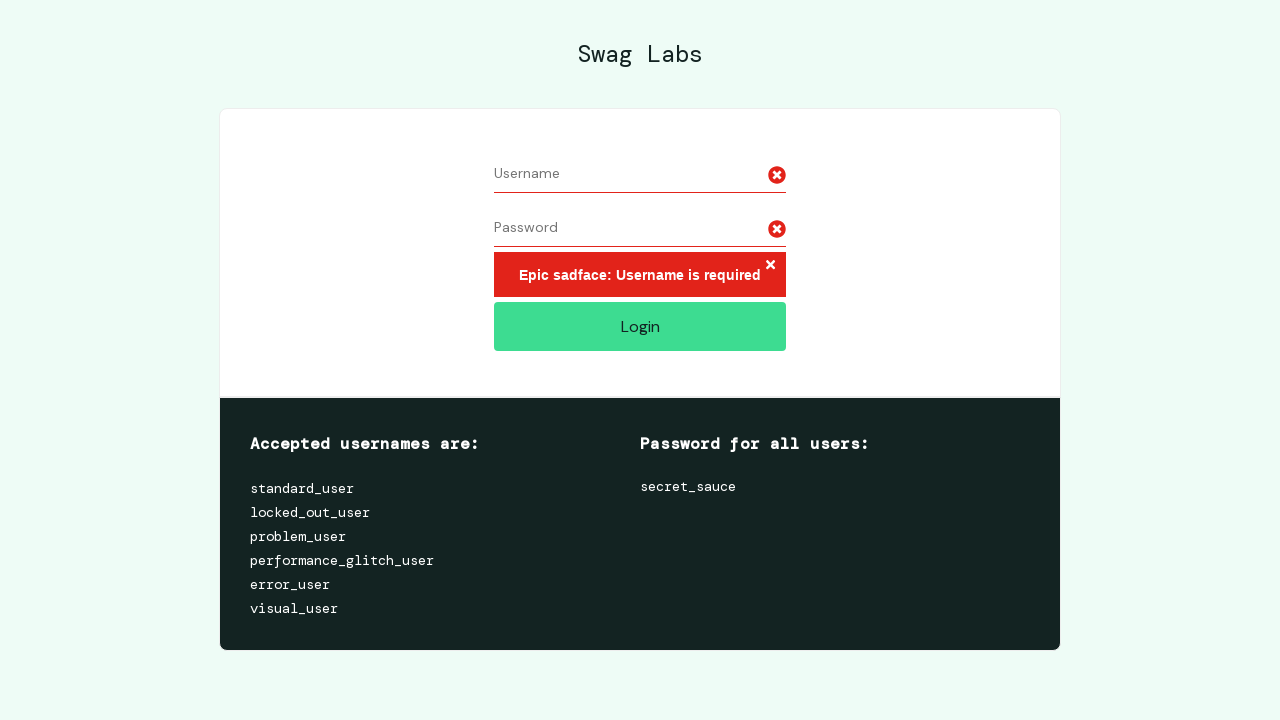

Username required error message appeared
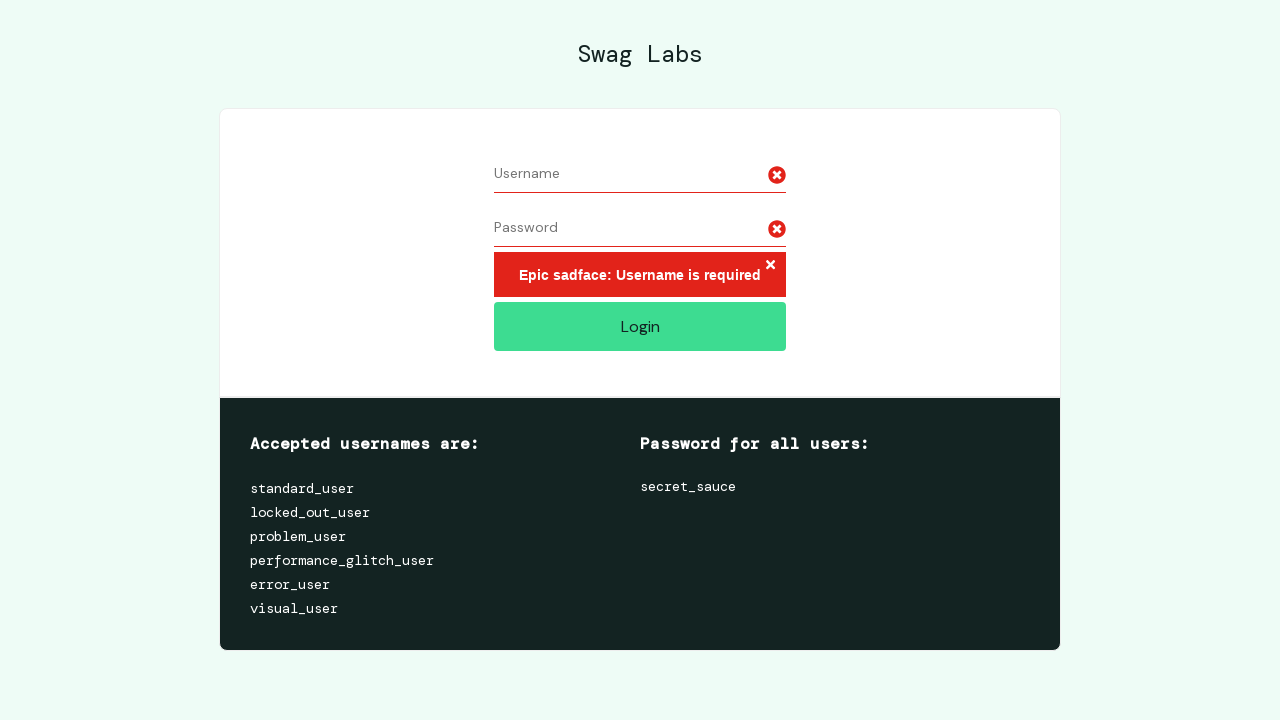

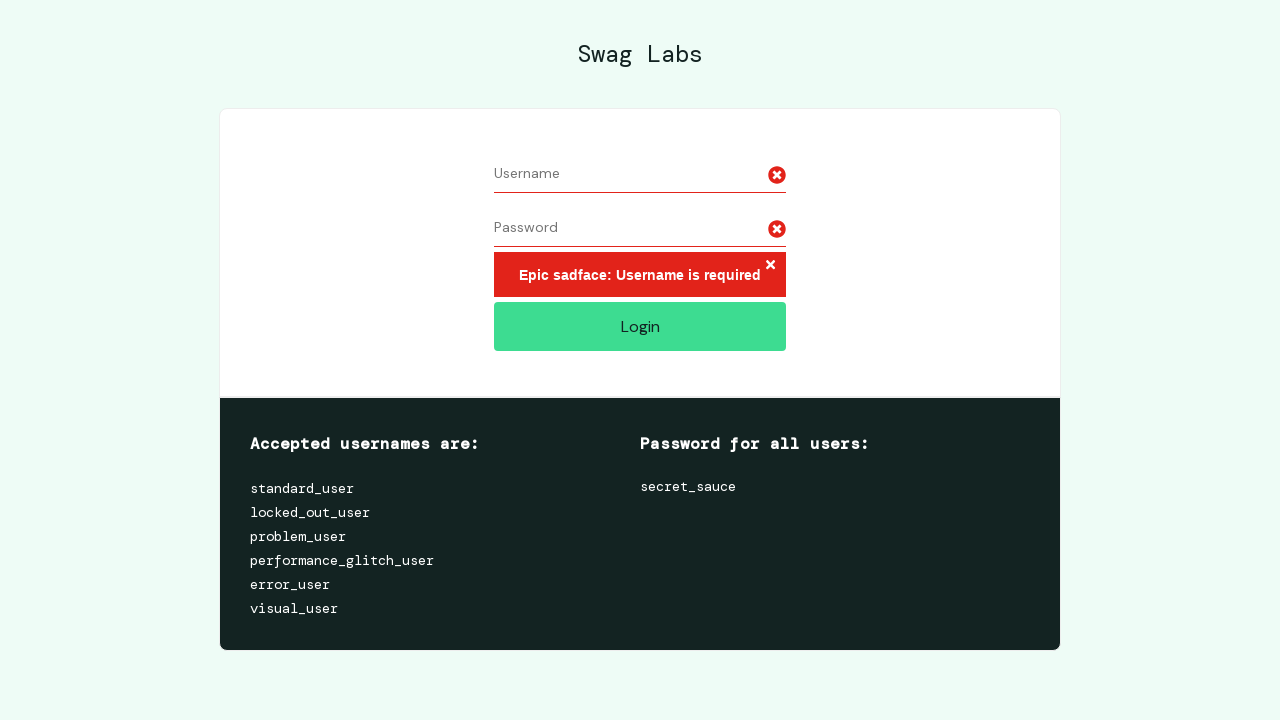